Searches for "samsung" products on Tiki.vn and verifies that search results contain the search term

Starting URL: https://tiki.vn/

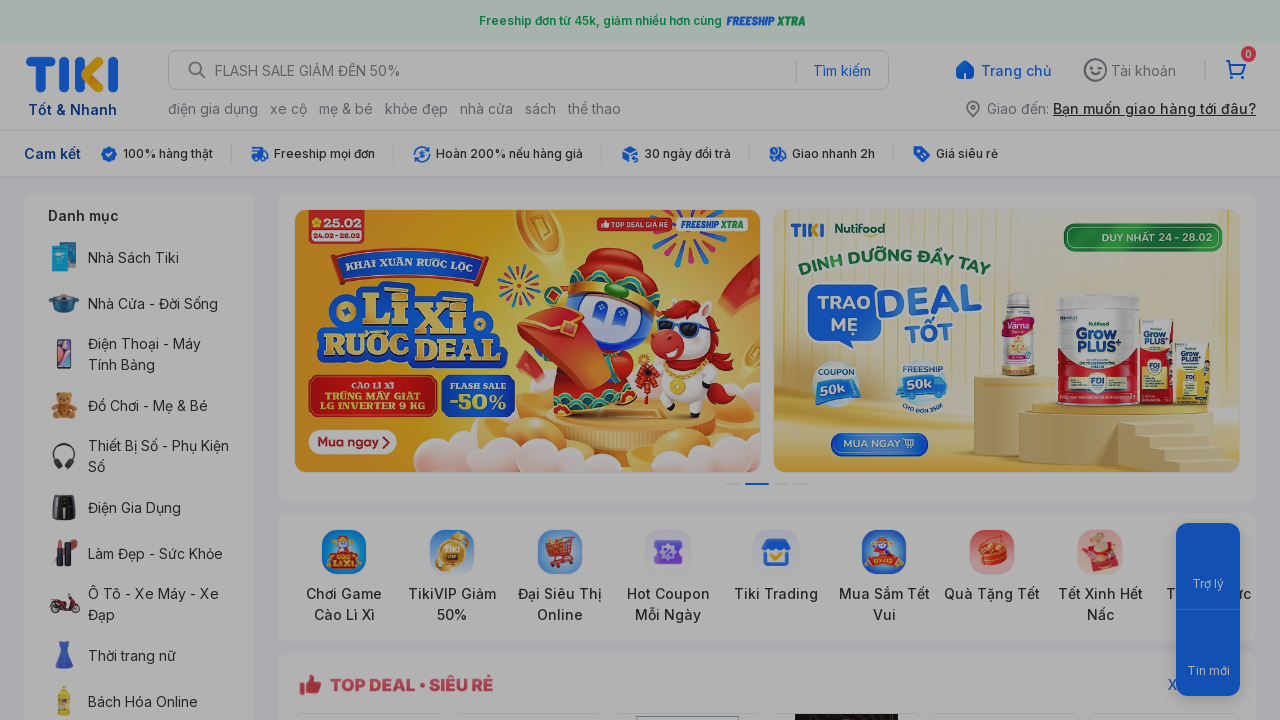

Closed initial popup/modal if present at (815, 379) on //img[@alt='close-icon']
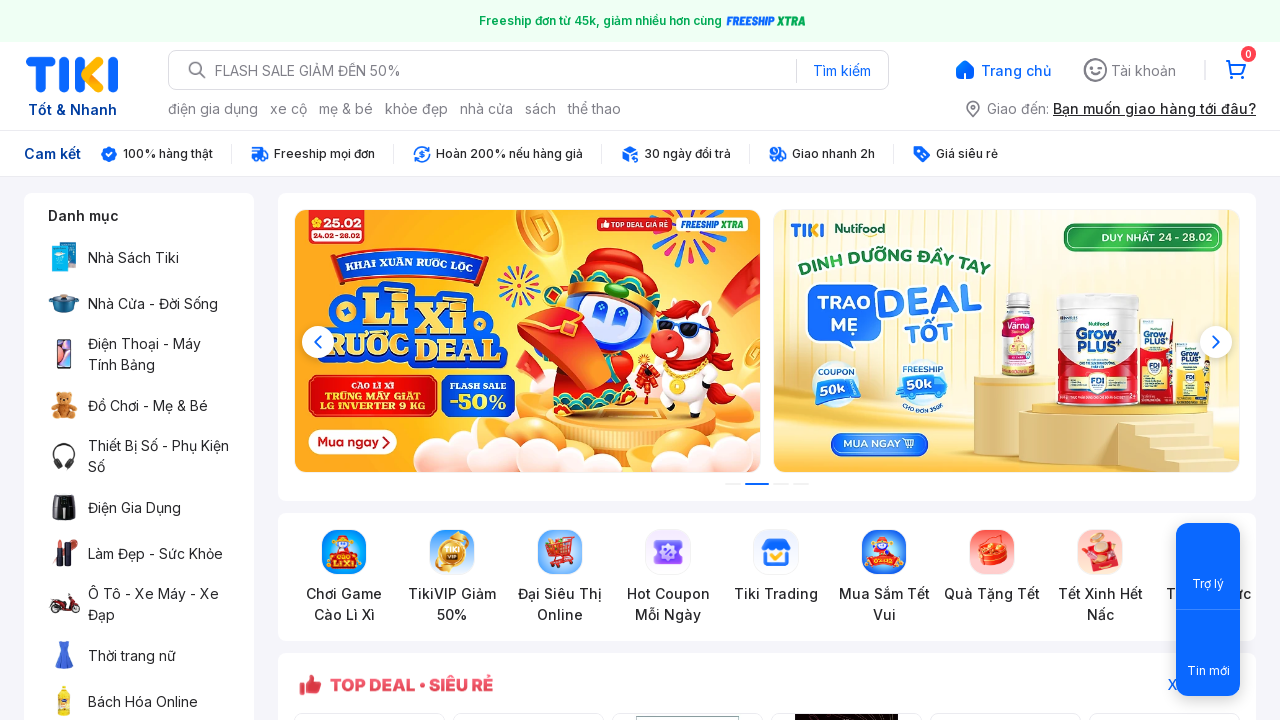

Clicked on search area at (528, 70) on xpath=//div[@class='sc-dec0a11d-1 cfhkdd']
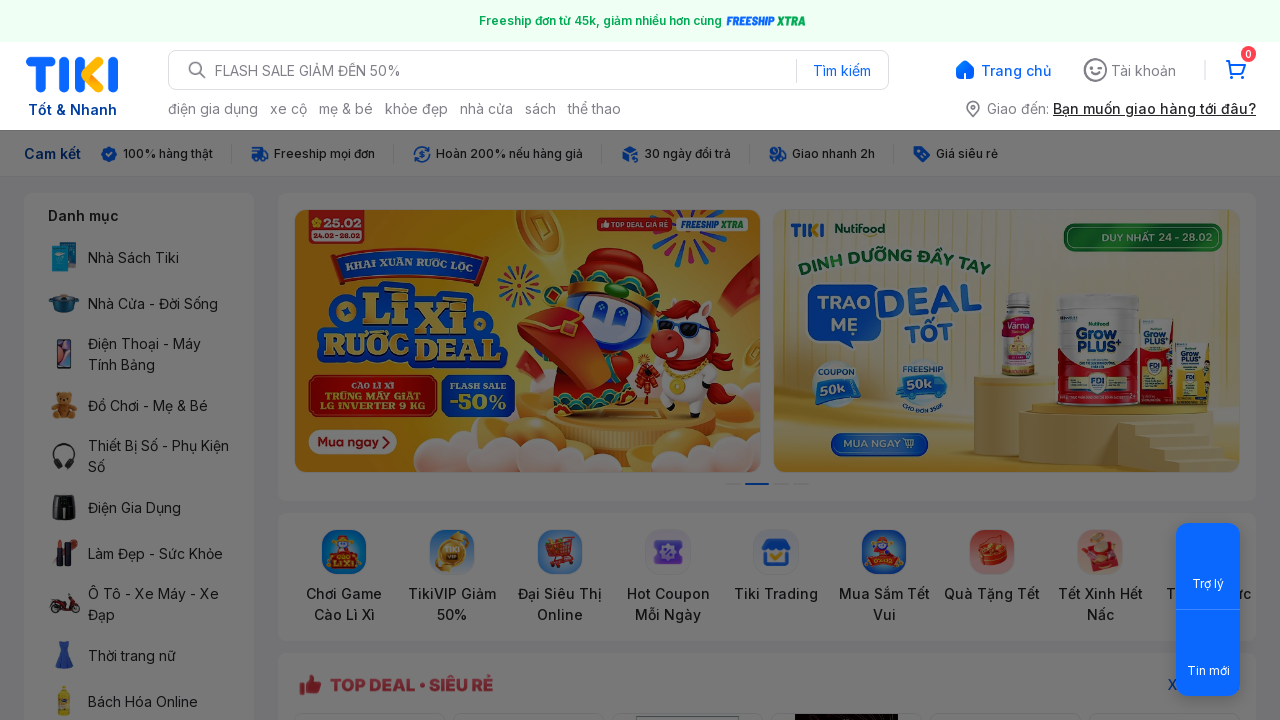

Filled search input with 'samsung' on //input[@data-view-id='main_search_form_input']
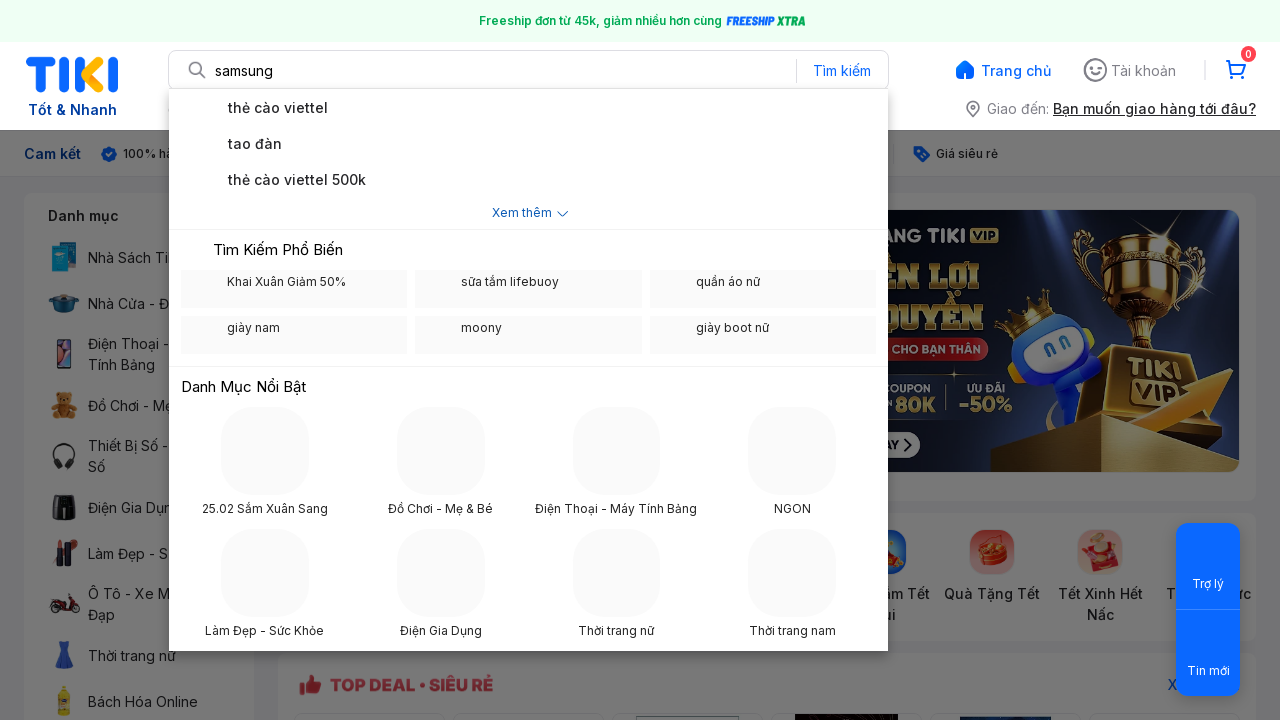

Submitted search by pressing Enter on //input[@data-view-id='main_search_form_input']
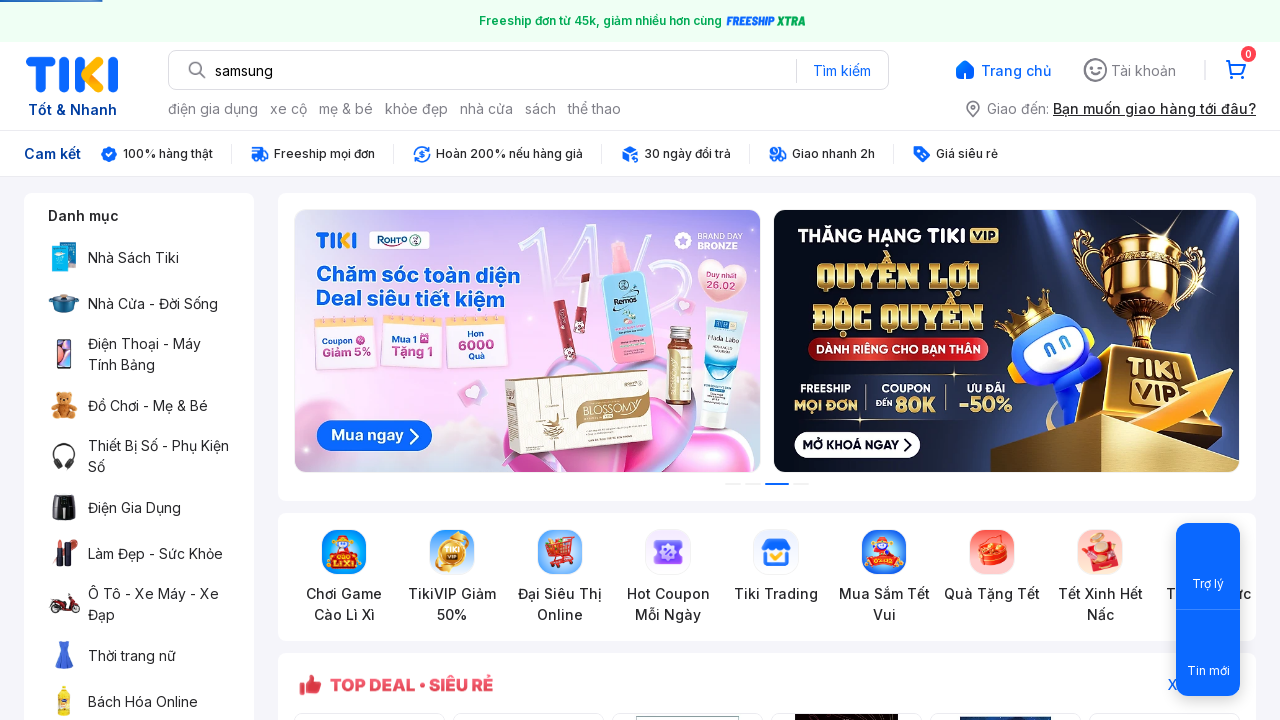

Search results loaded successfully
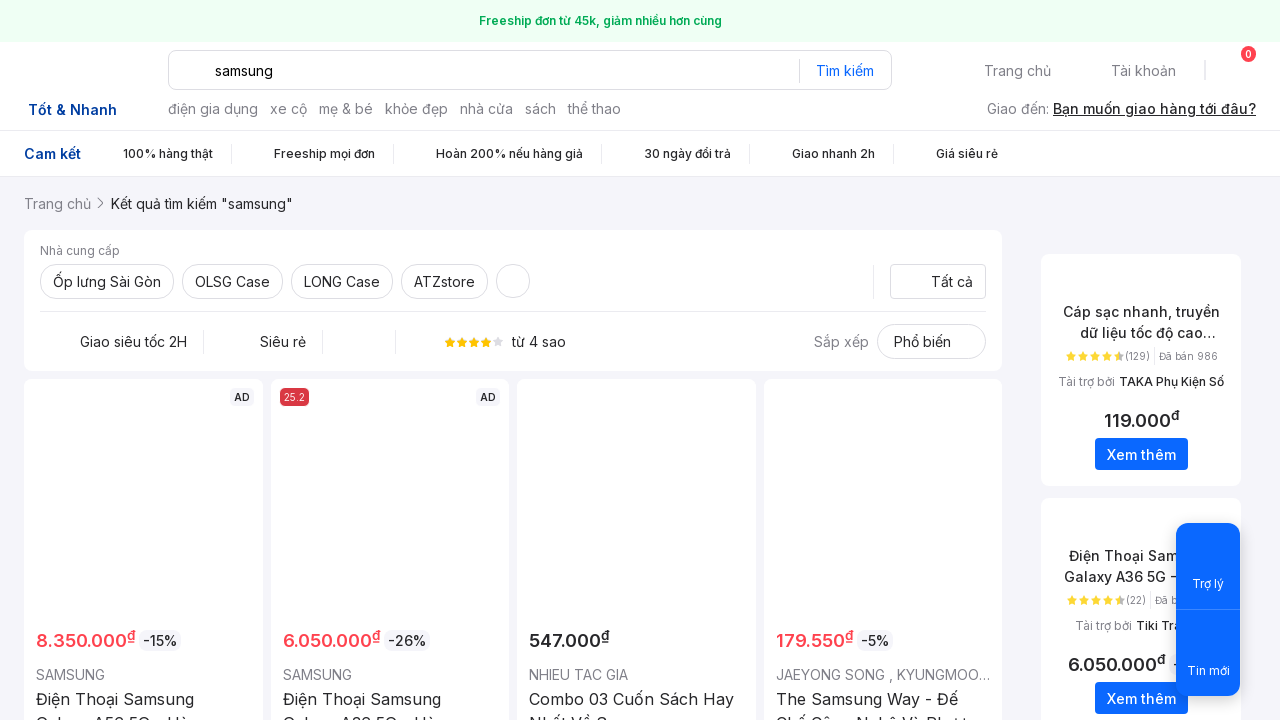

Verified search result 1 contains 'samsung'
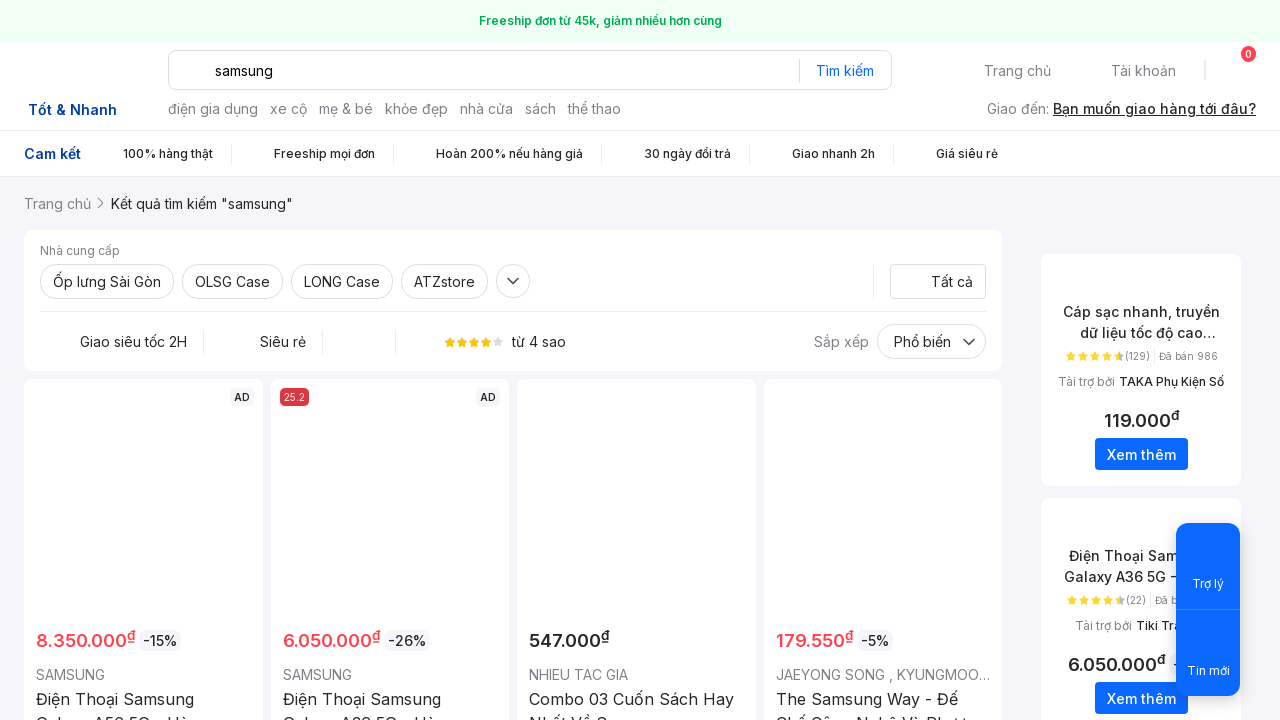

Verified search result 2 contains 'samsung'
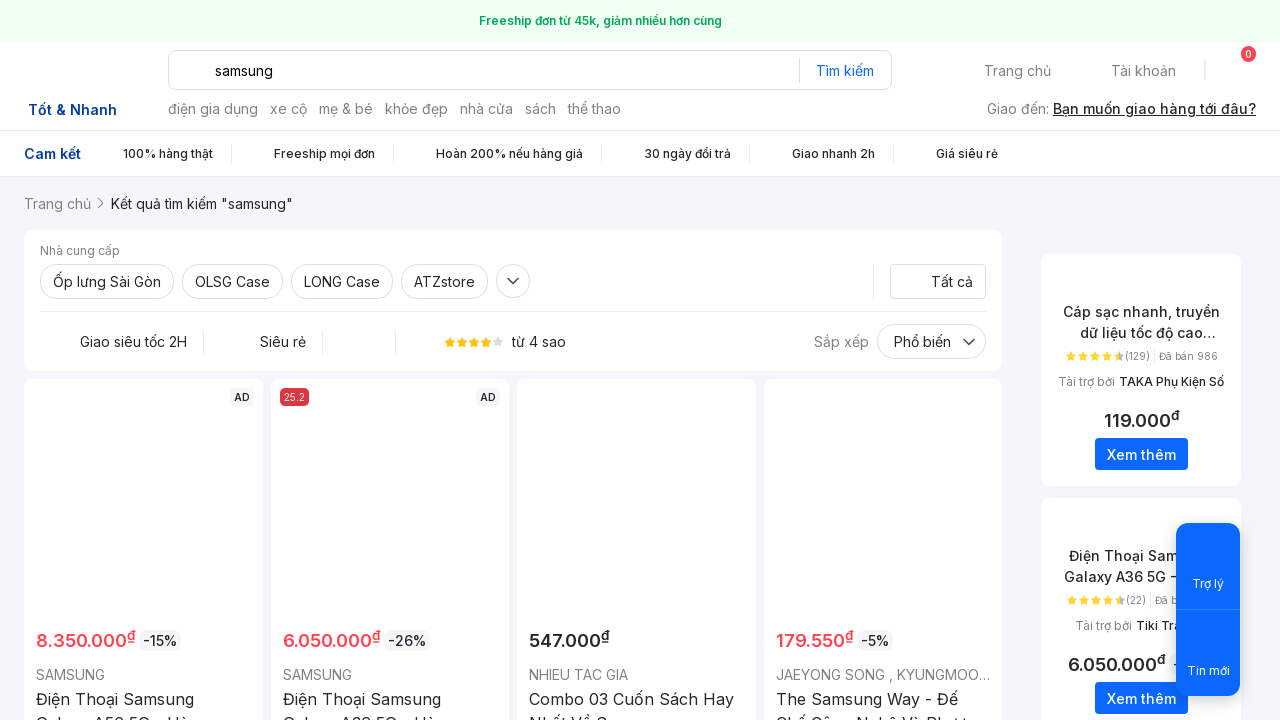

Verified search result 3 contains 'samsung'
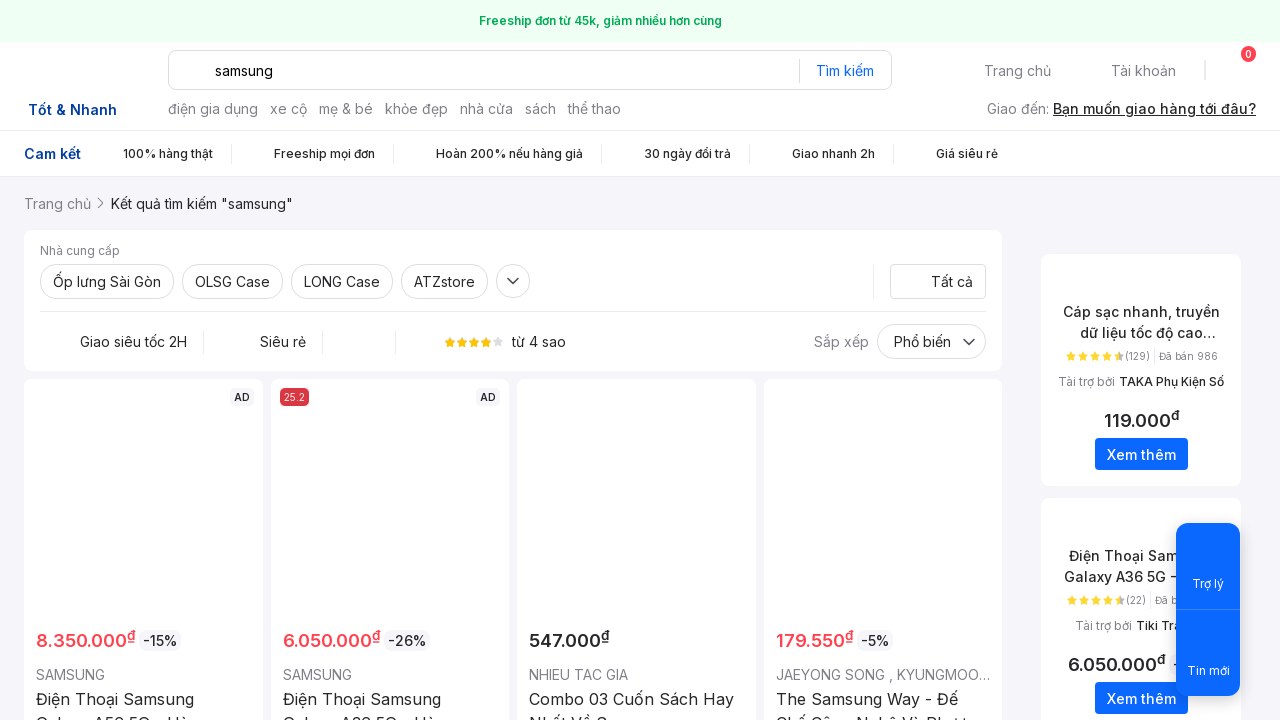

Verified search result 4 contains 'samsung'
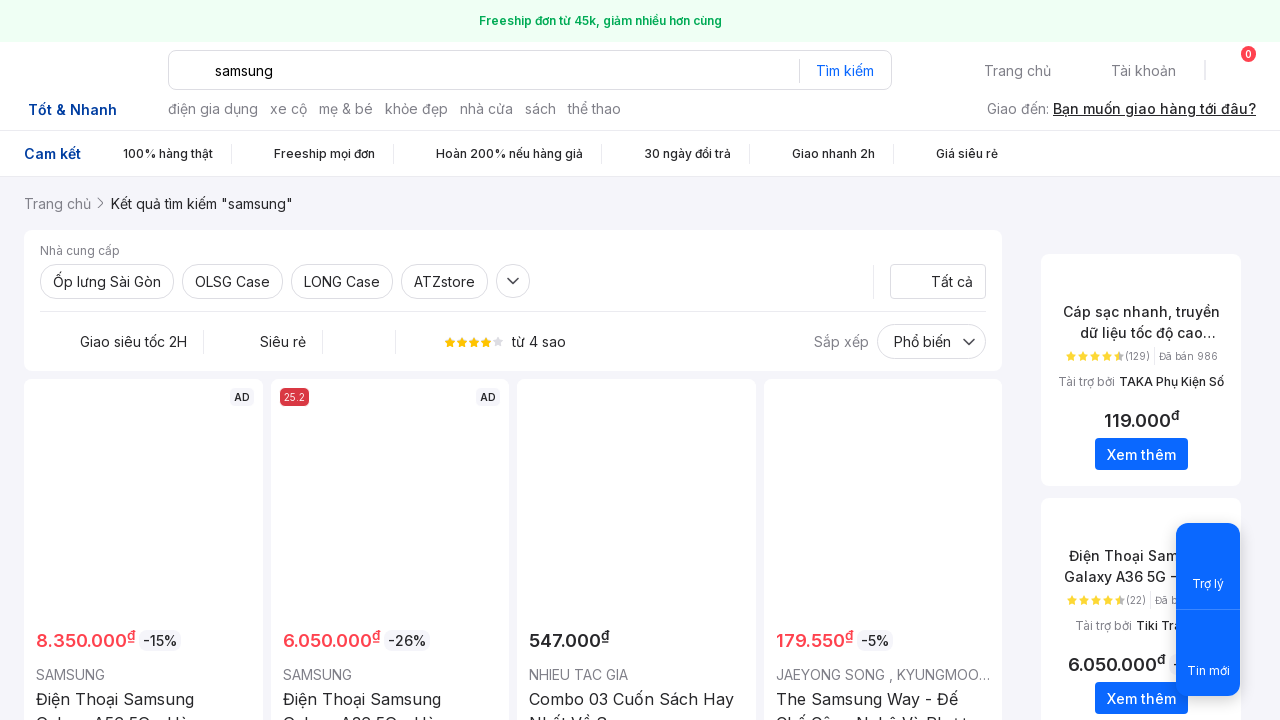

Verified search result 5 contains 'samsung'
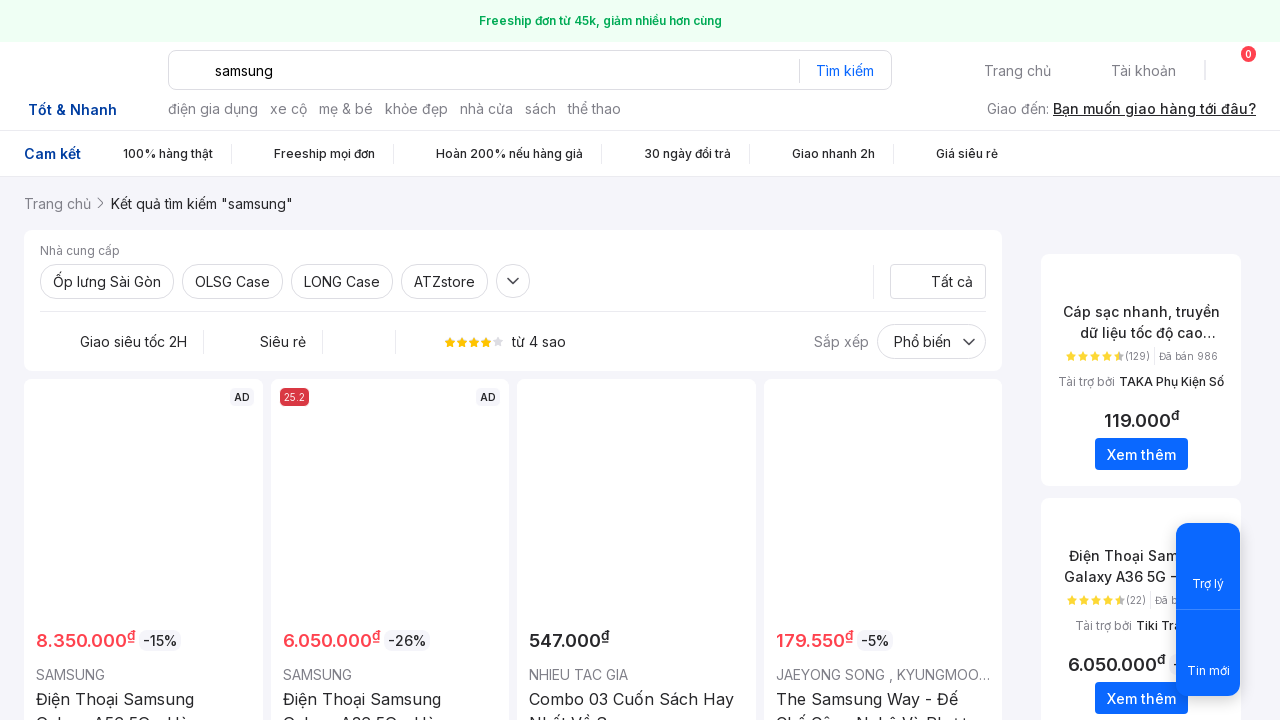

Verified search result 6 contains 'samsung'
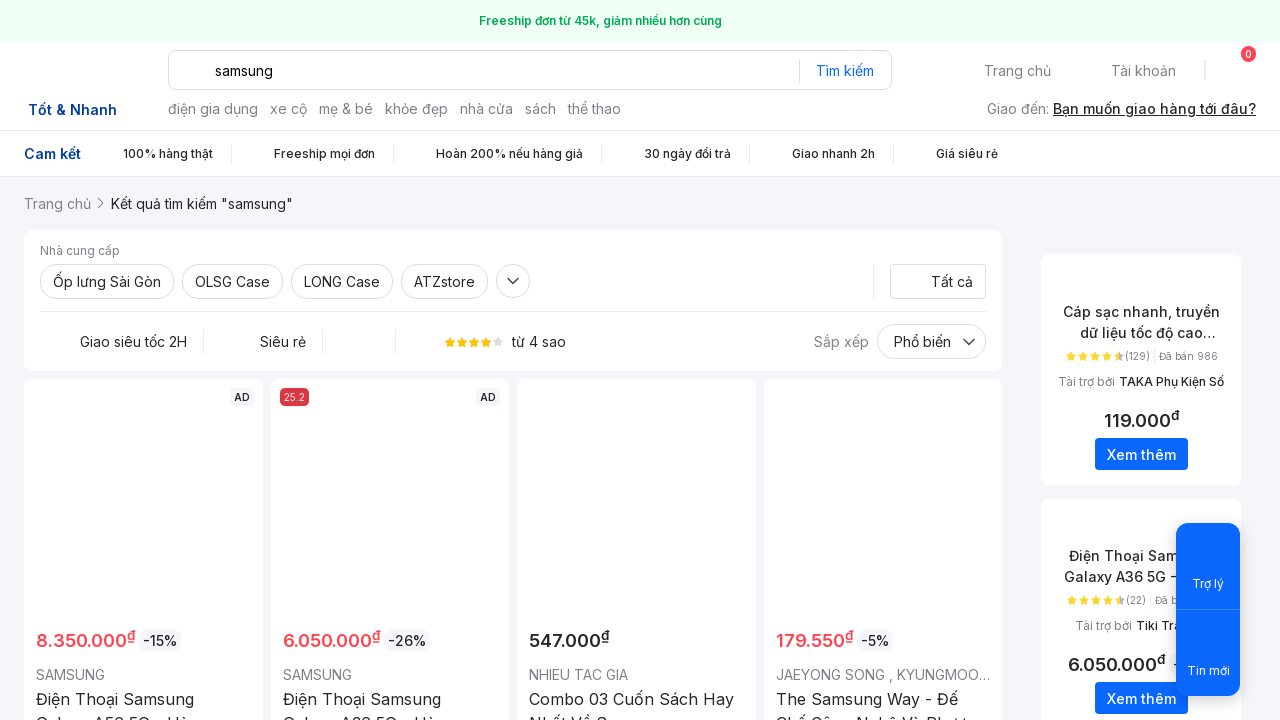

Verified search result 7 contains 'samsung'
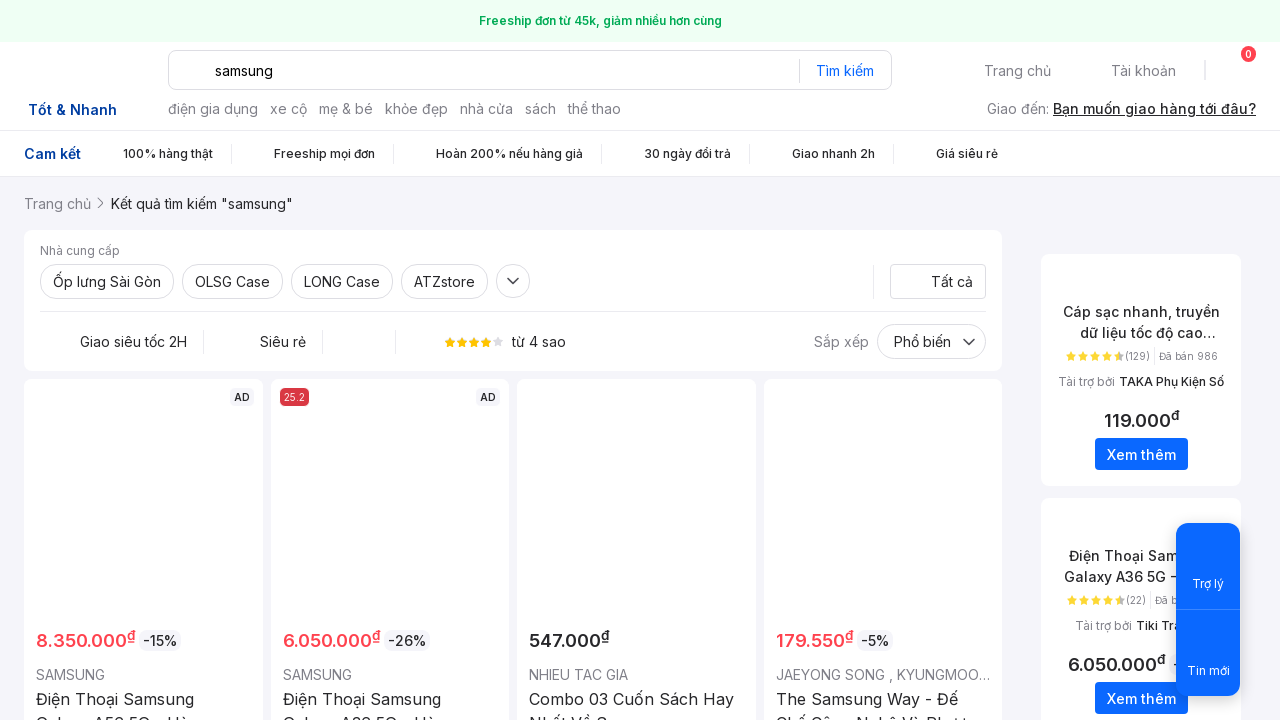

Verified search result 8 contains 'samsung'
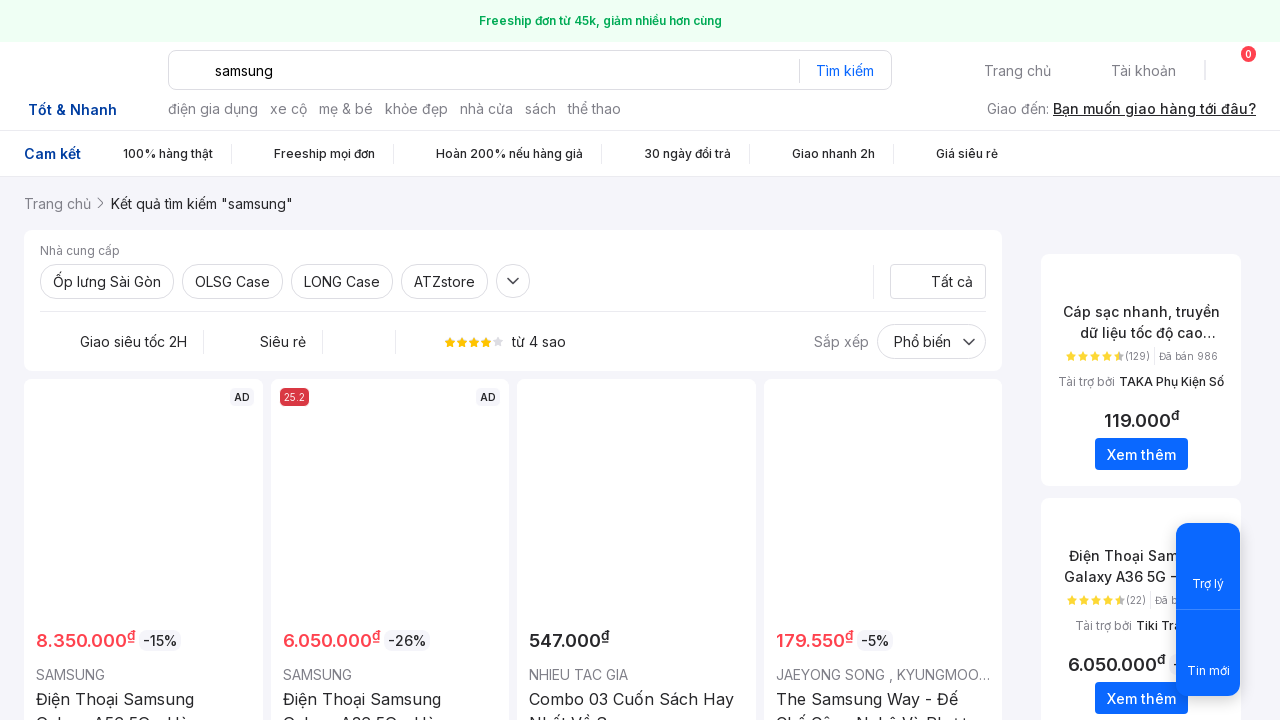

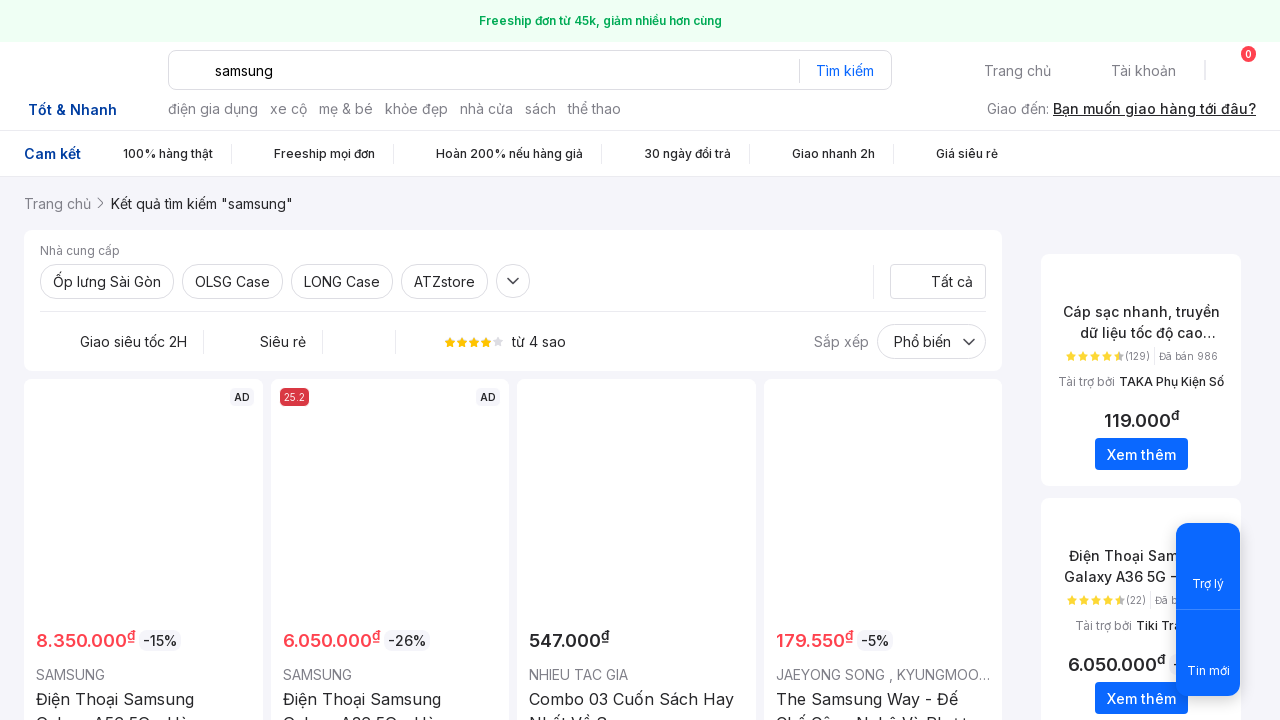